Tests a web form by entering text in a text box and clicking submit, then verifying the success message

Starting URL: https://www.selenium.dev/selenium/web/web-form.html

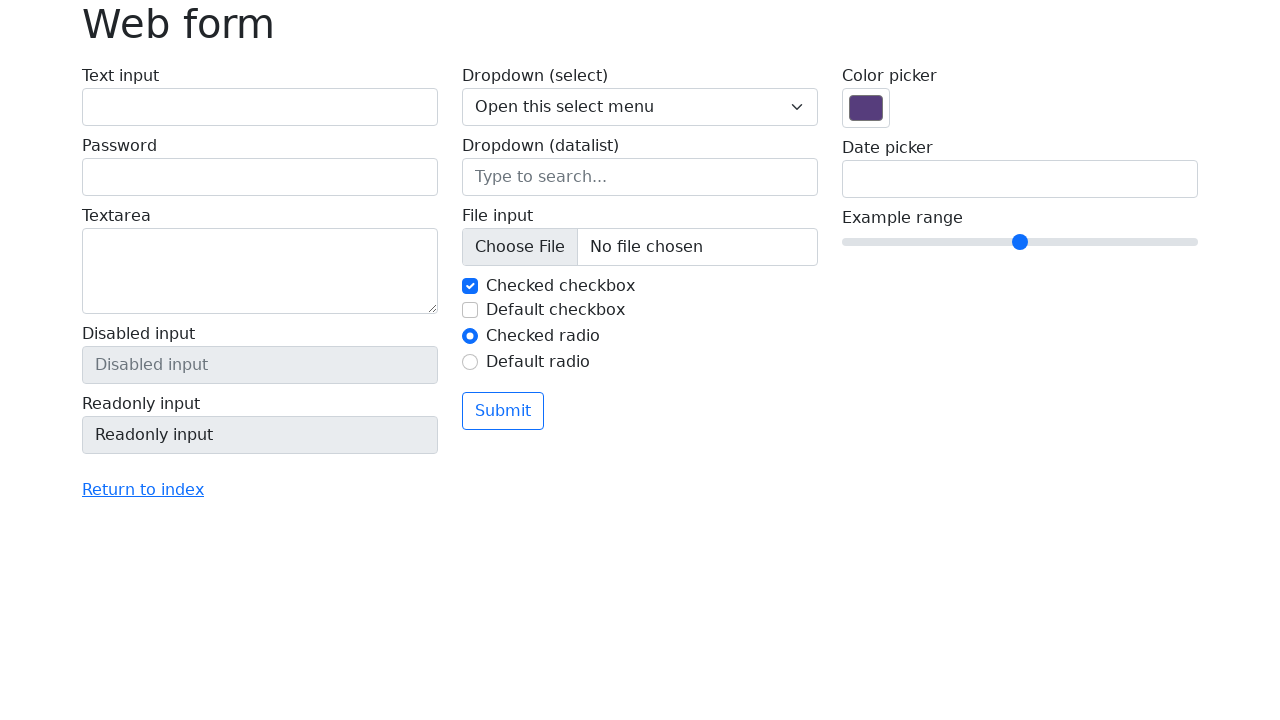

Verified page title is 'Web form'
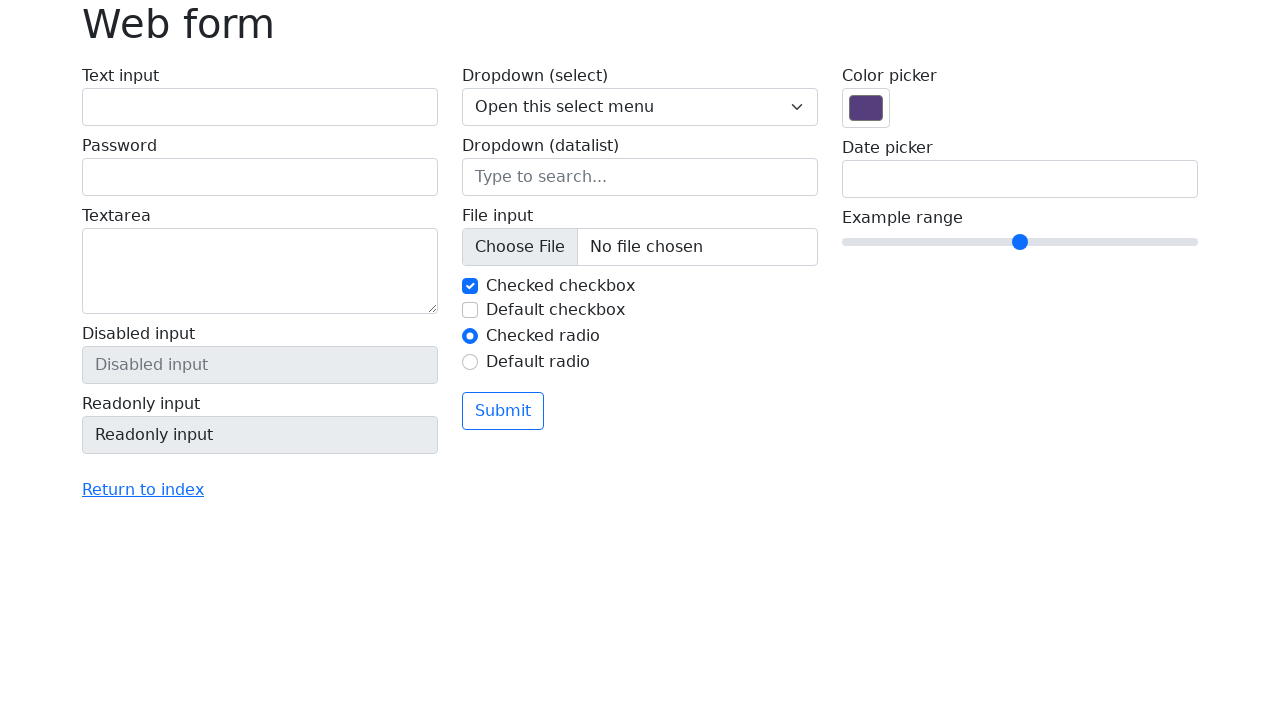

Filled text box with 'Selenium' on input[name='my-text']
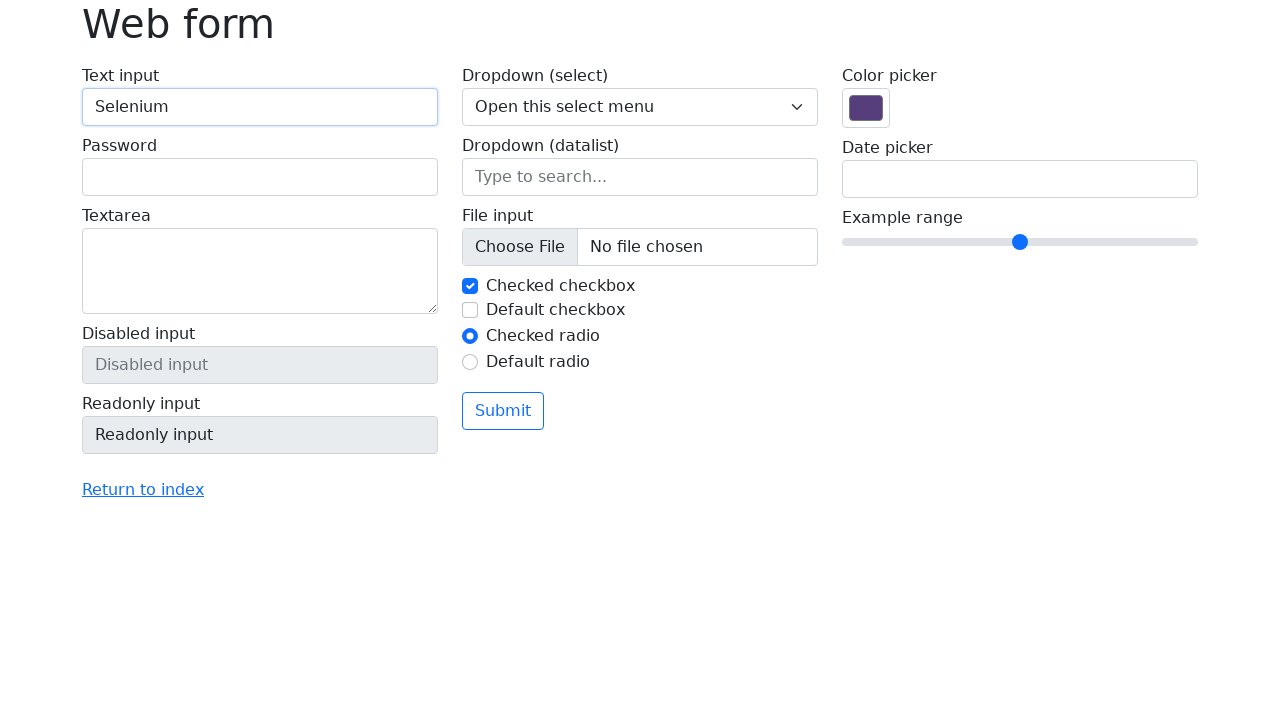

Clicked submit button at (503, 411) on button
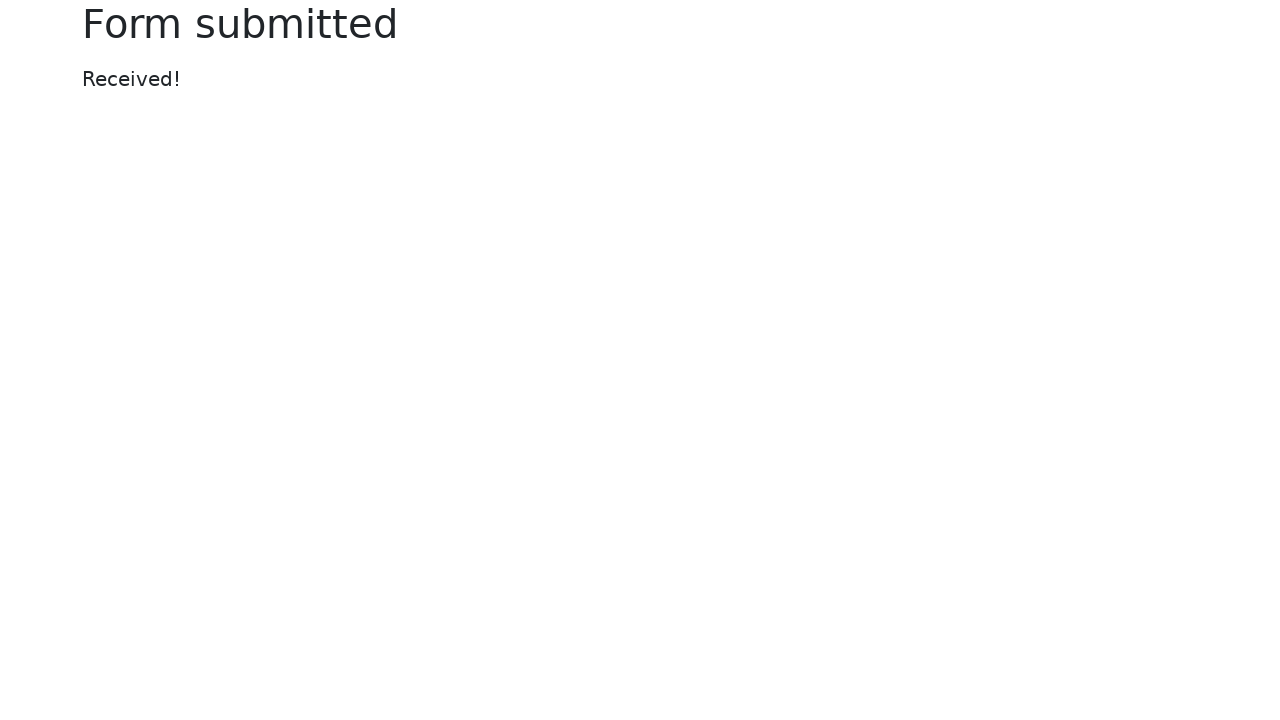

Success message element loaded
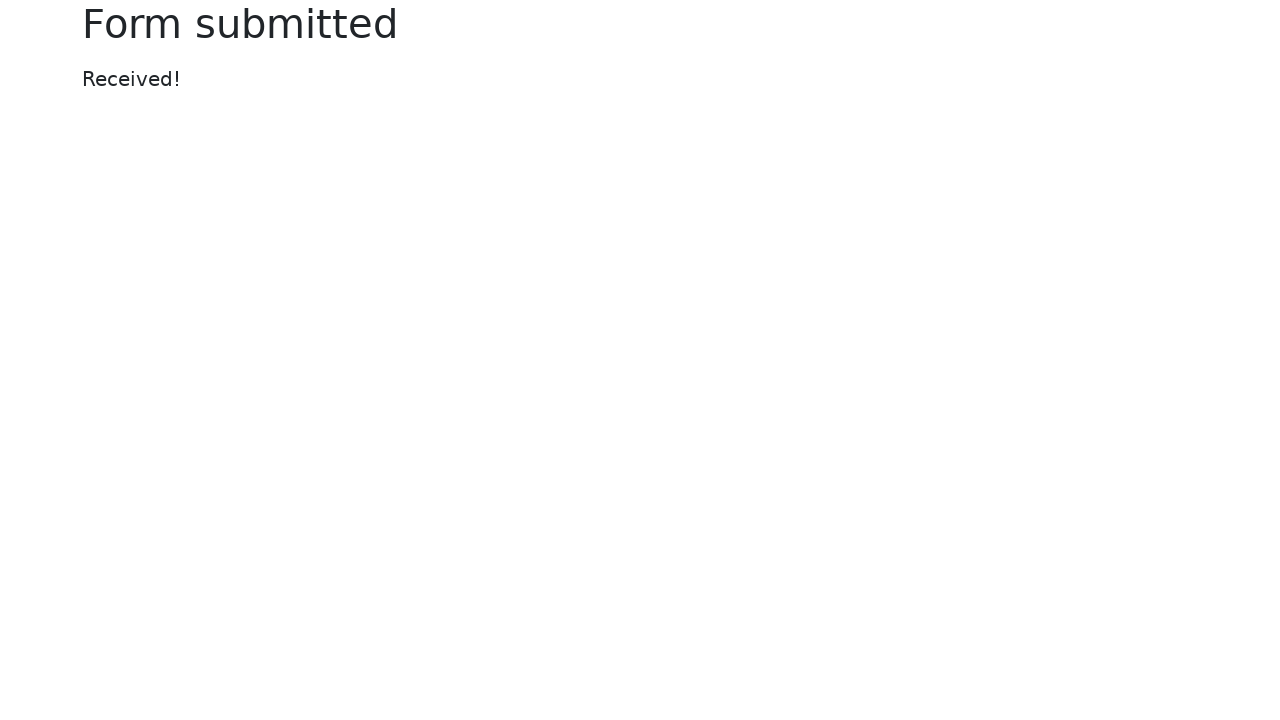

Retrieved success message text
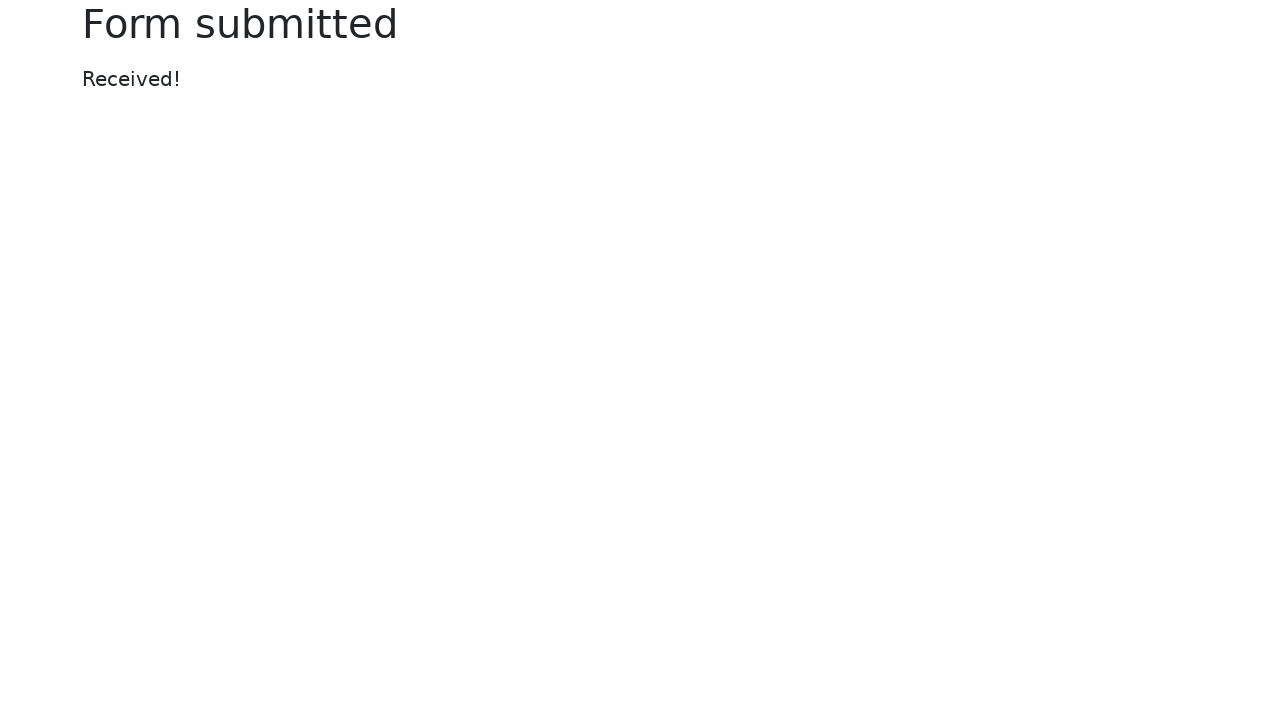

Verified success message displays 'Received!'
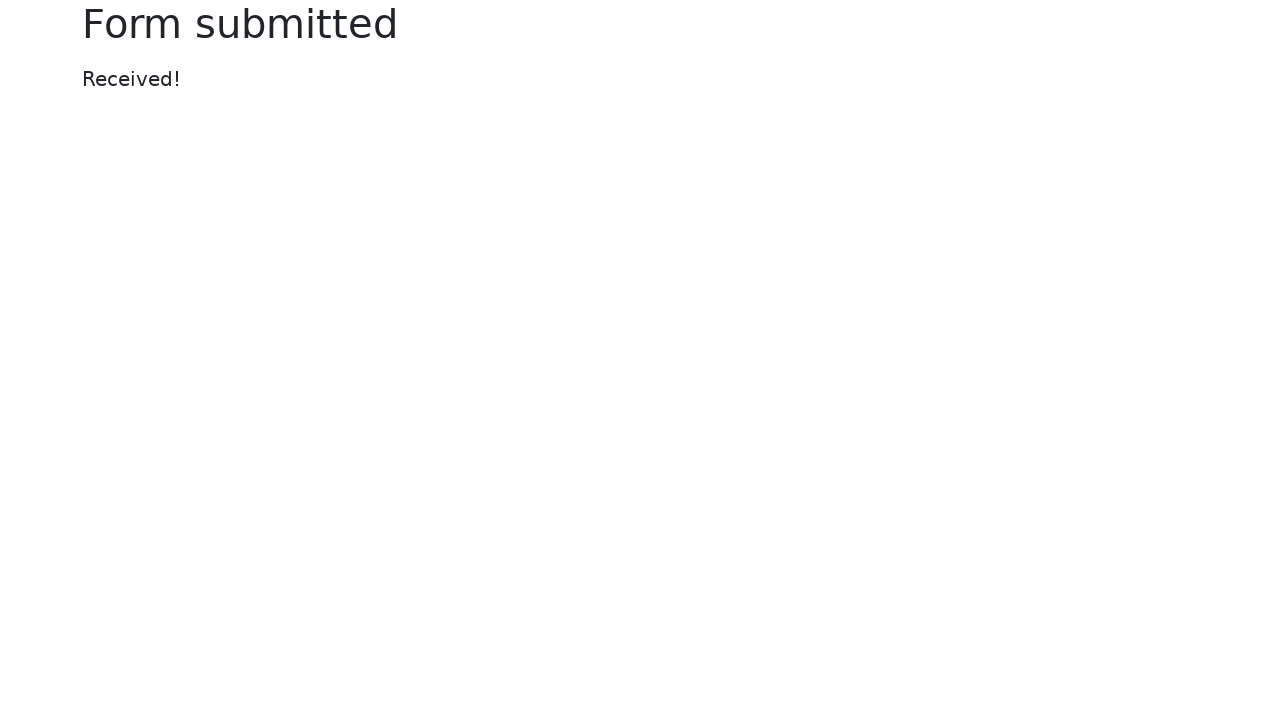

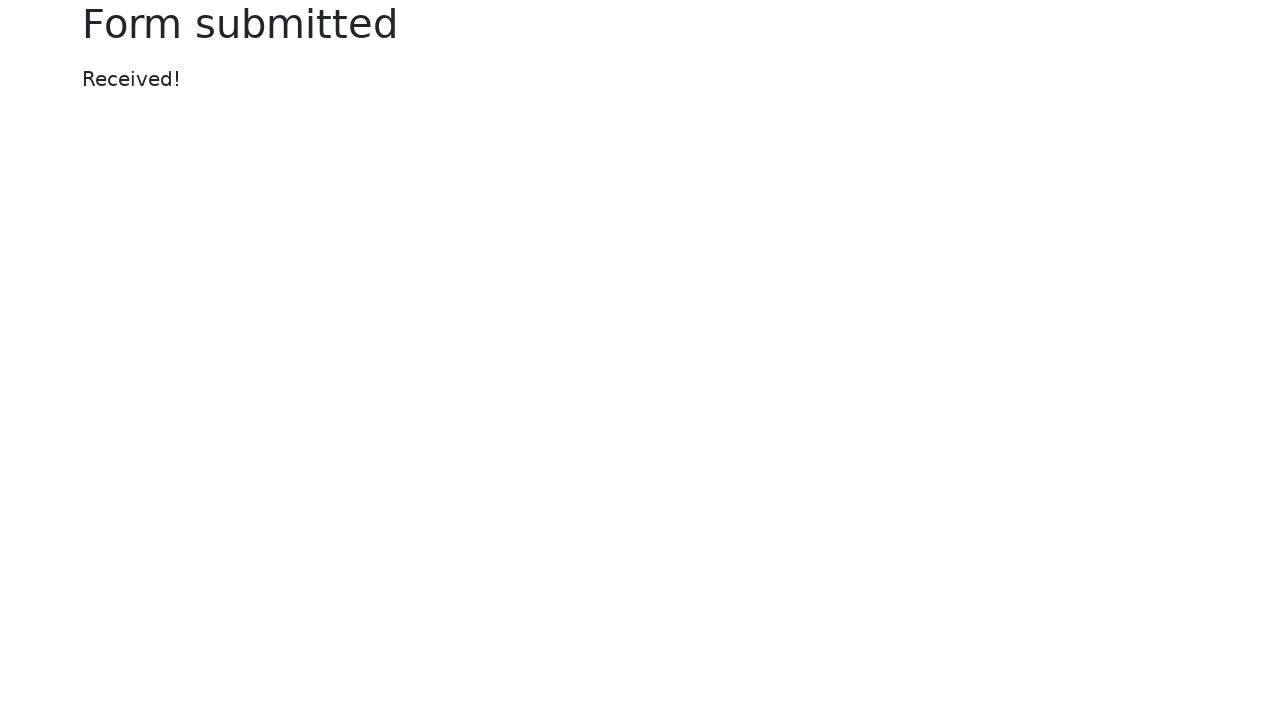